Tests registration form validation when confirmation email doesn't match the original email.

Starting URL: https://alada.vn/tai-khoan/dang-ky.html

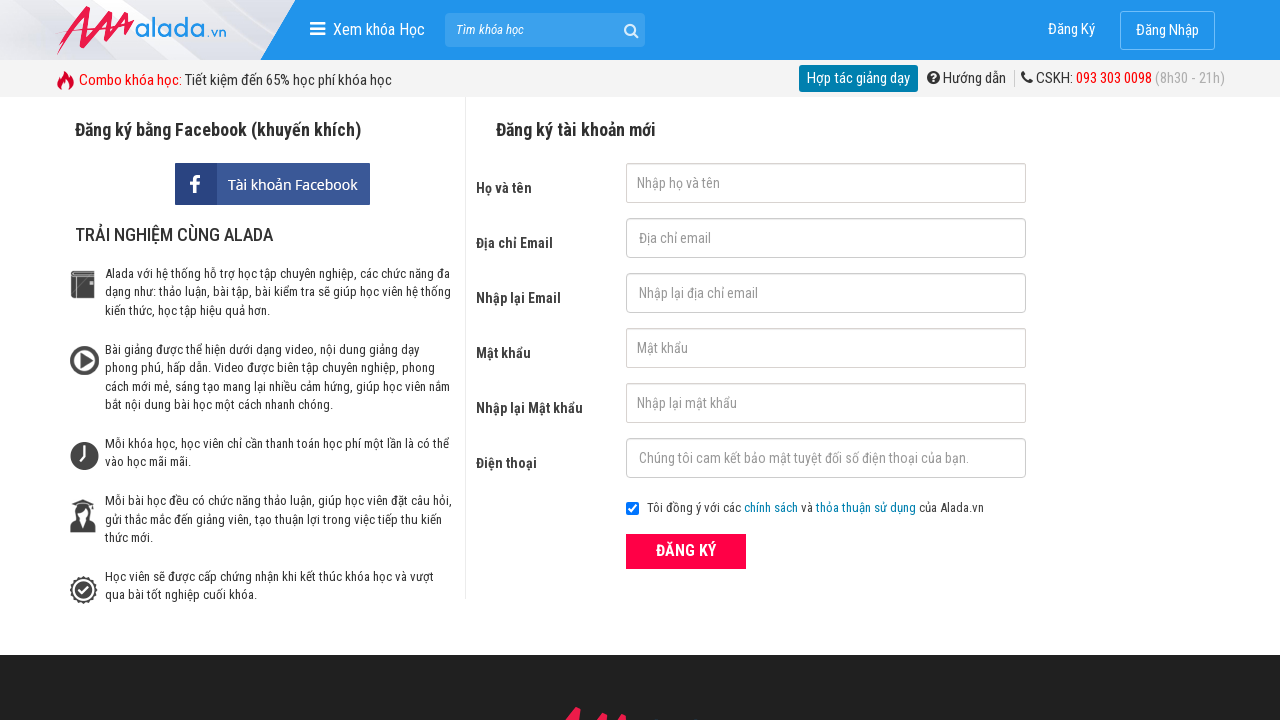

Filled first name field with 'Le Thi Thu' on #txtFirstname
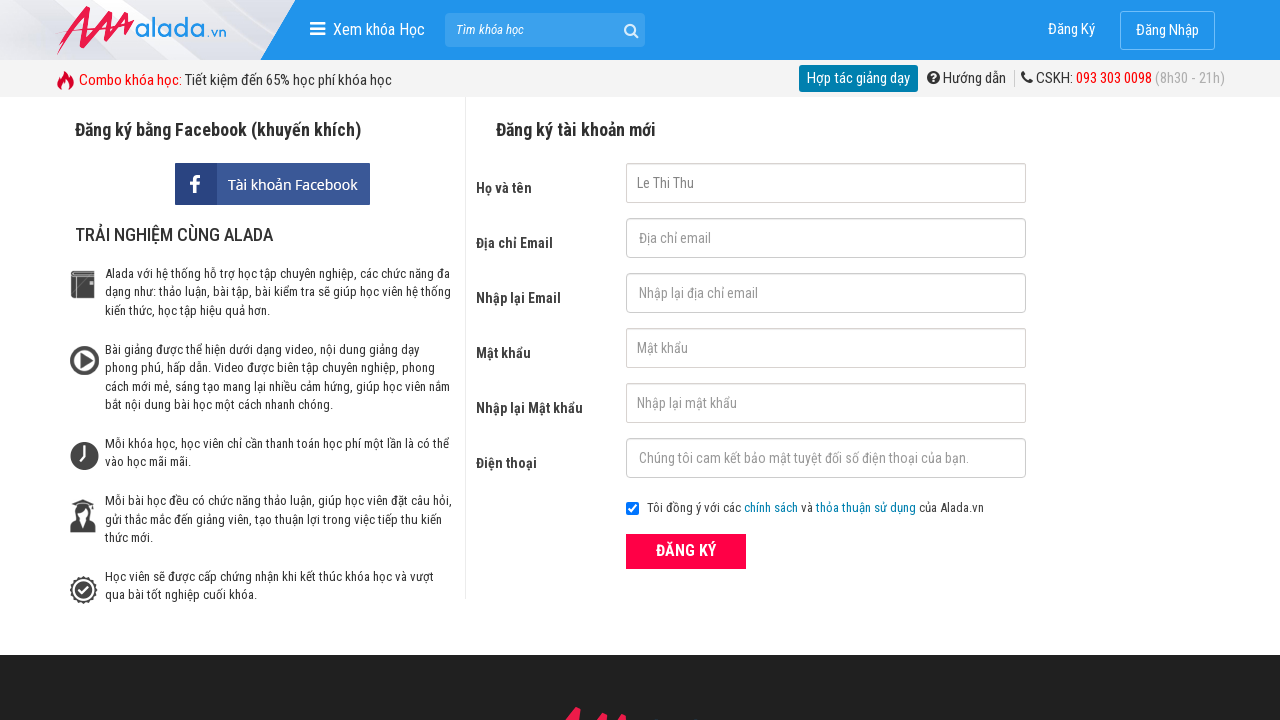

Filled email field with '1234@123' on #txtEmail
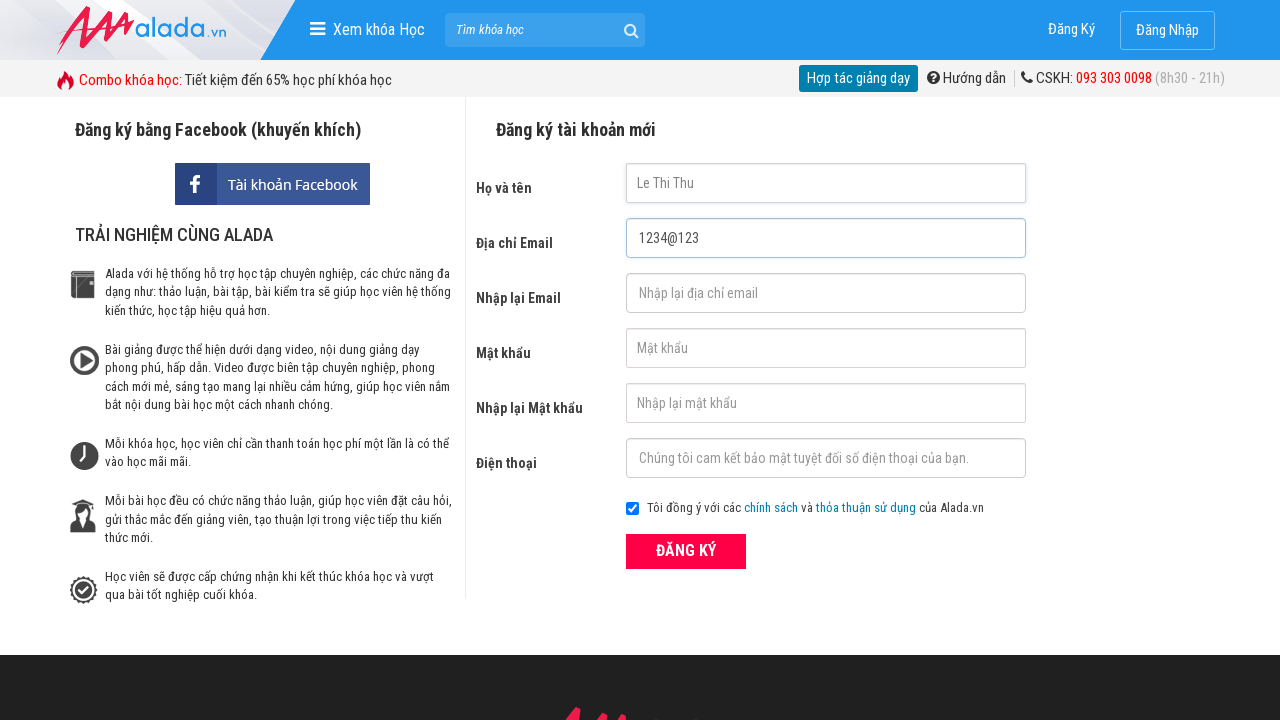

Filled confirmation email field with '12345@123' (mismatched email) on #txtCEmail
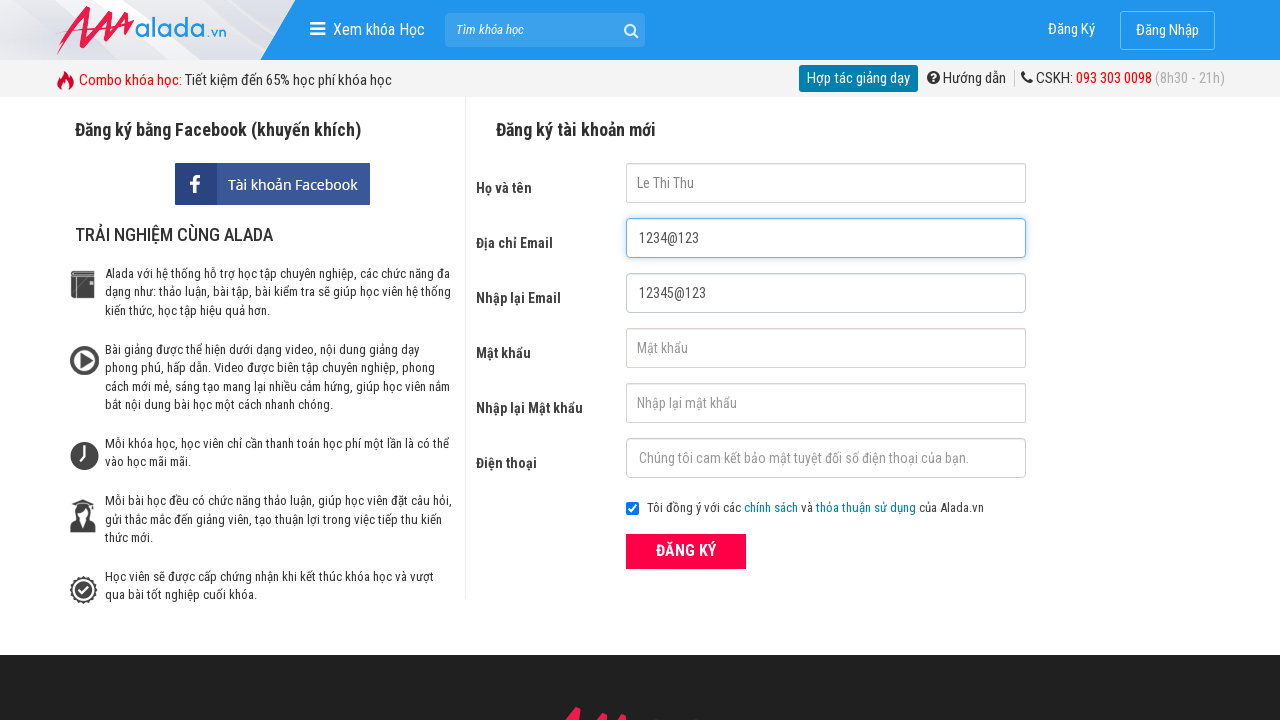

Filled password field with 'Thu1234@1234' on #txtPassword
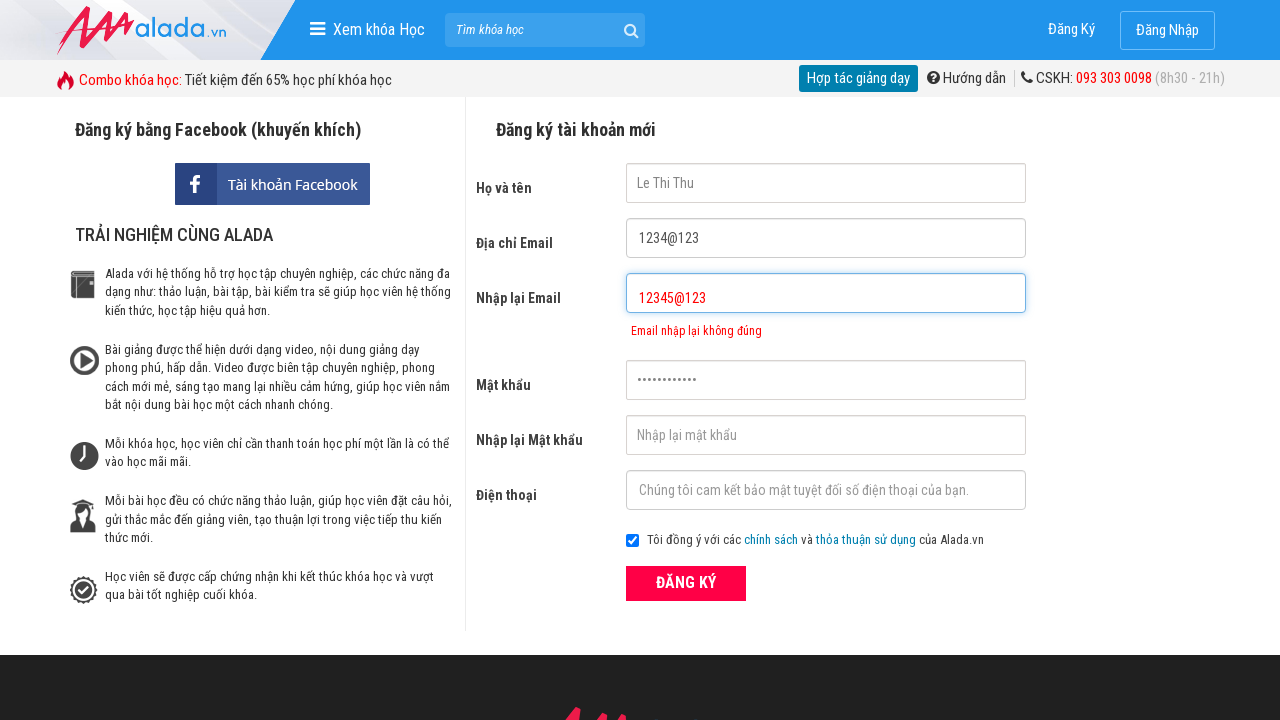

Filled confirmation password field with 'Thu1234@1234' on #txtCPassword
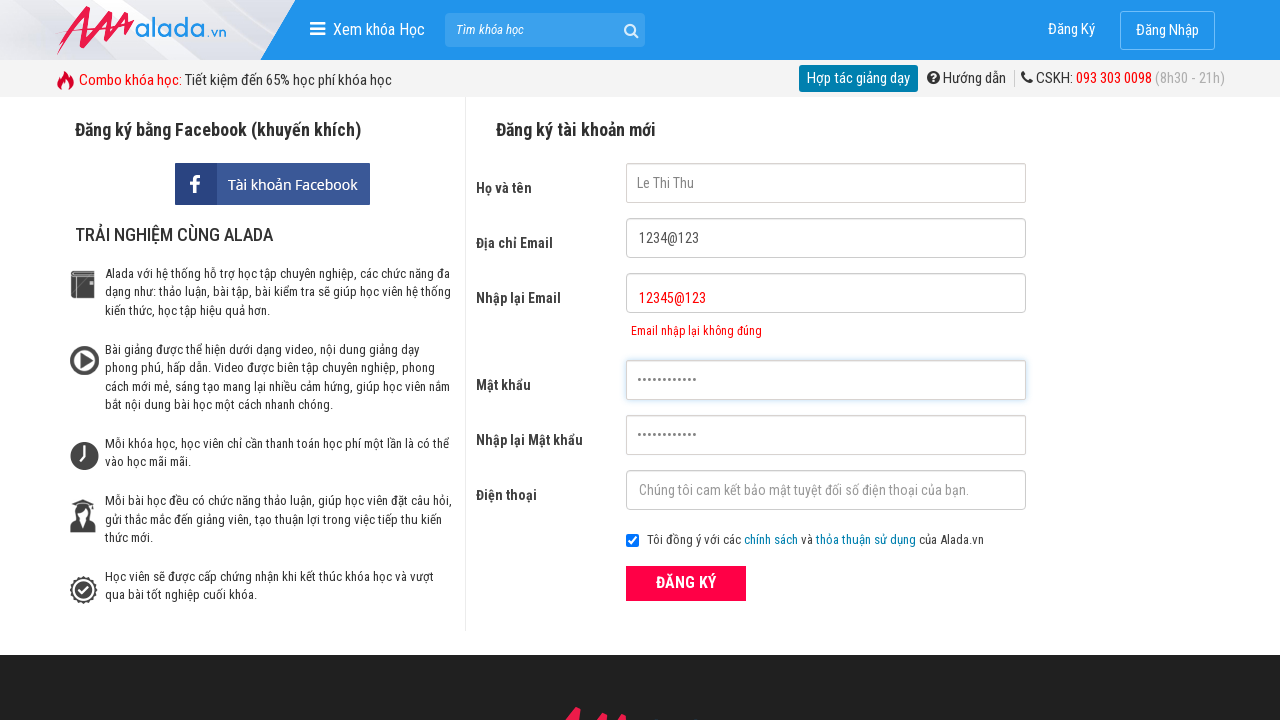

Filled phone field with '0978654353' on #txtPhone
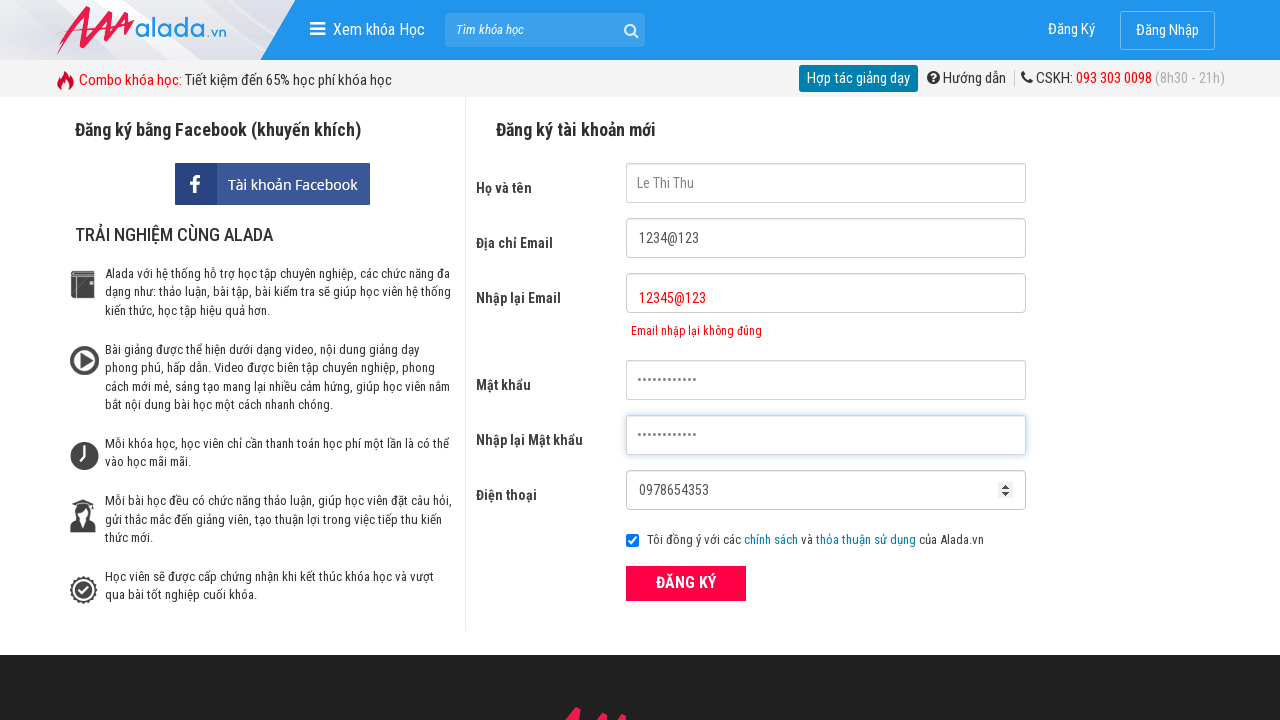

Clicked ĐĂNG KÝ (Register) button at (686, 583) on xpath=//div/button[@type='submit' and text() = 'ĐĂNG KÝ']
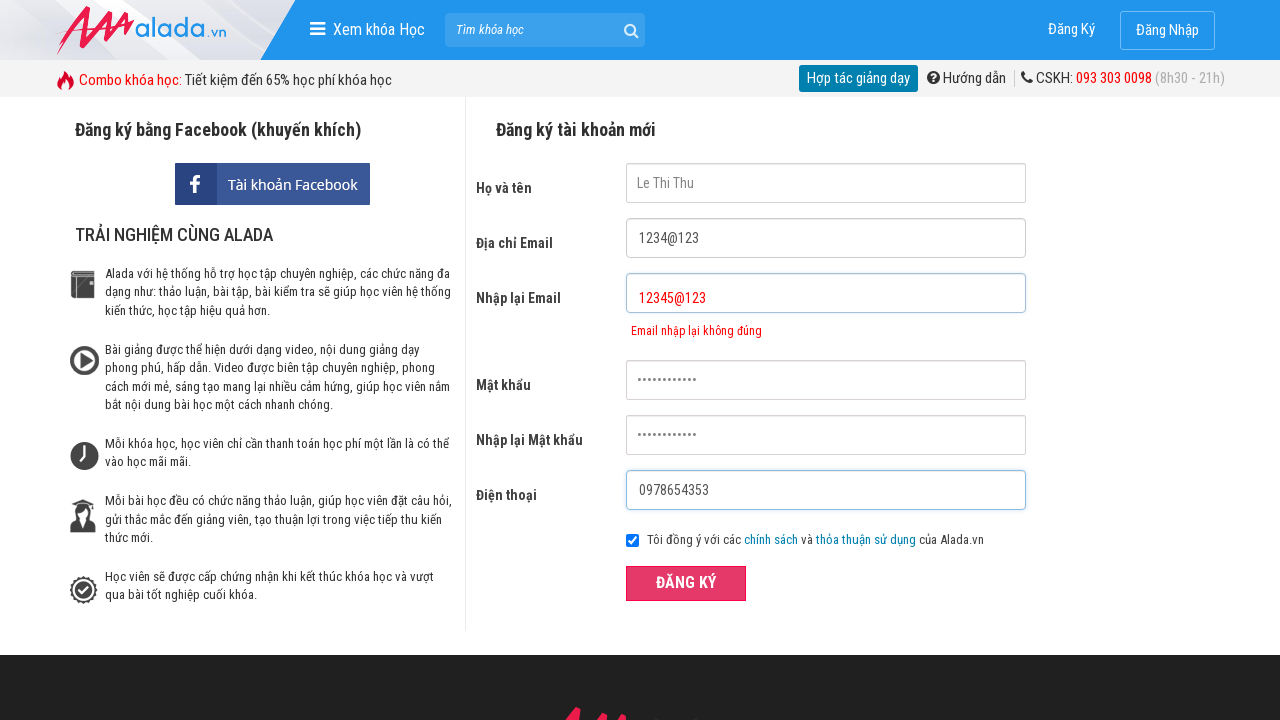

Confirmation email error message appeared, validating mismatched email addresses
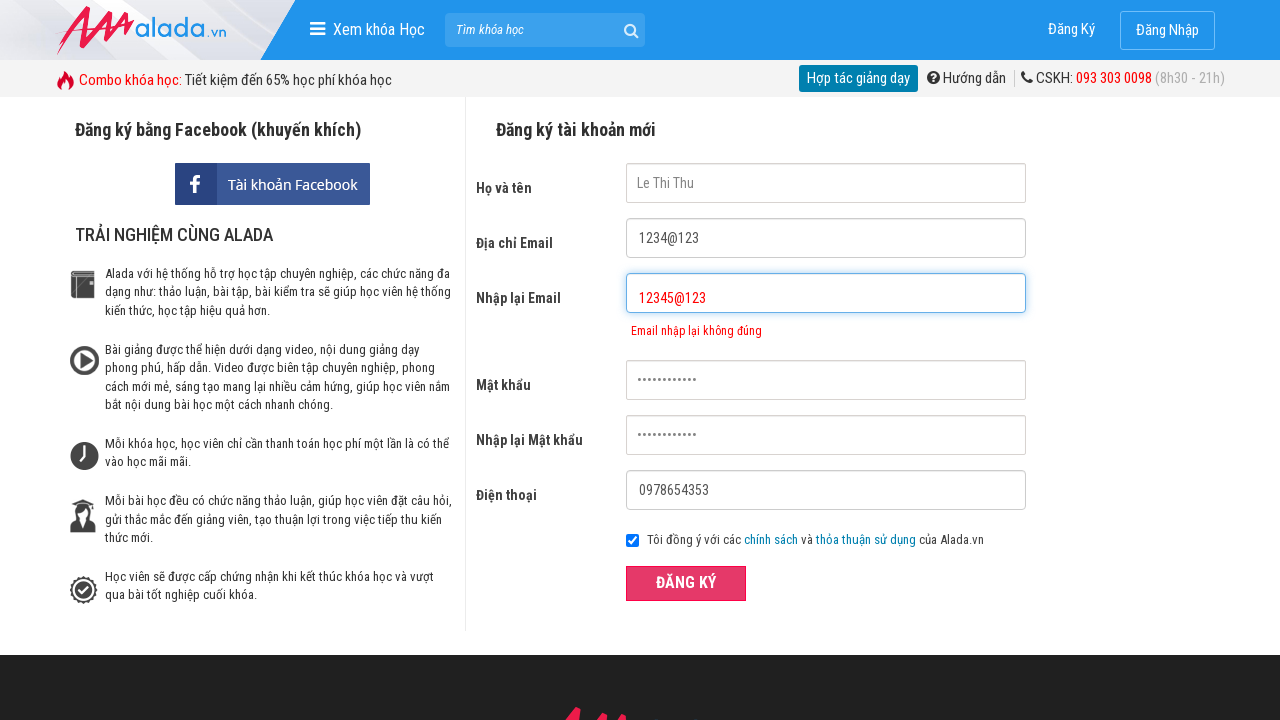

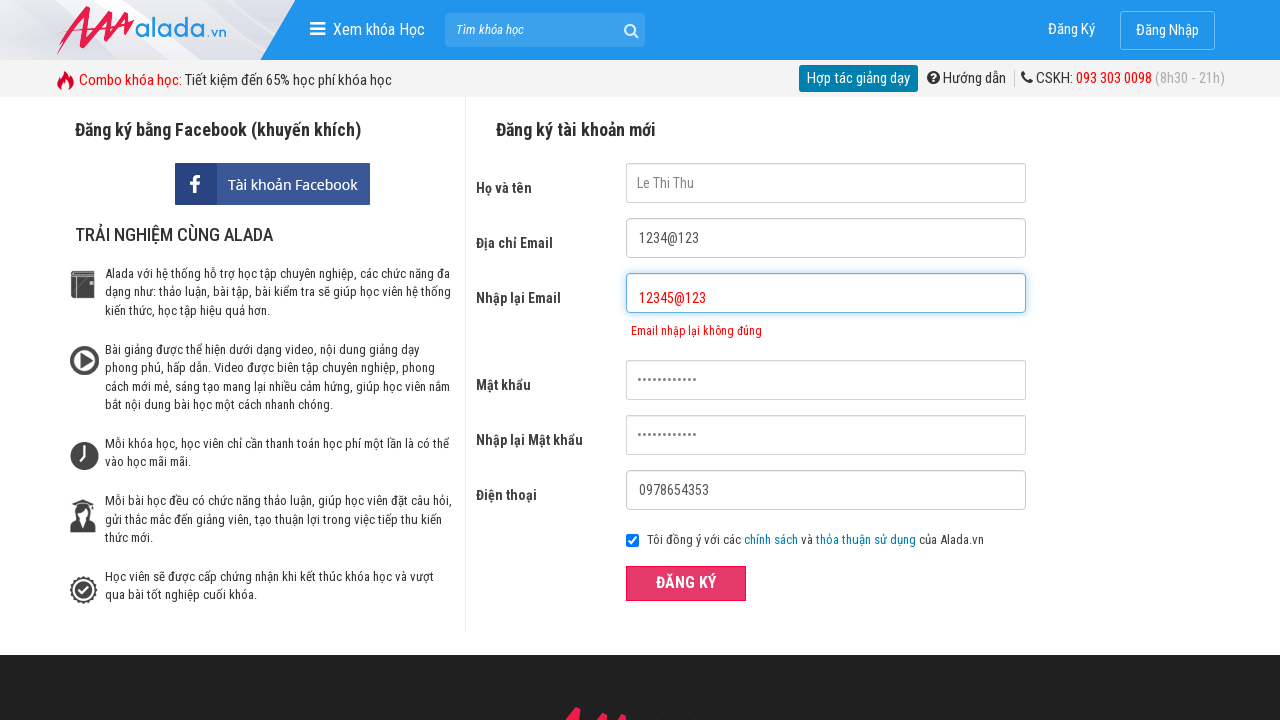